Opens the Myntra e-commerce website and maximizes the browser window to verify the site loads correctly

Starting URL: https://www.myntra.com/

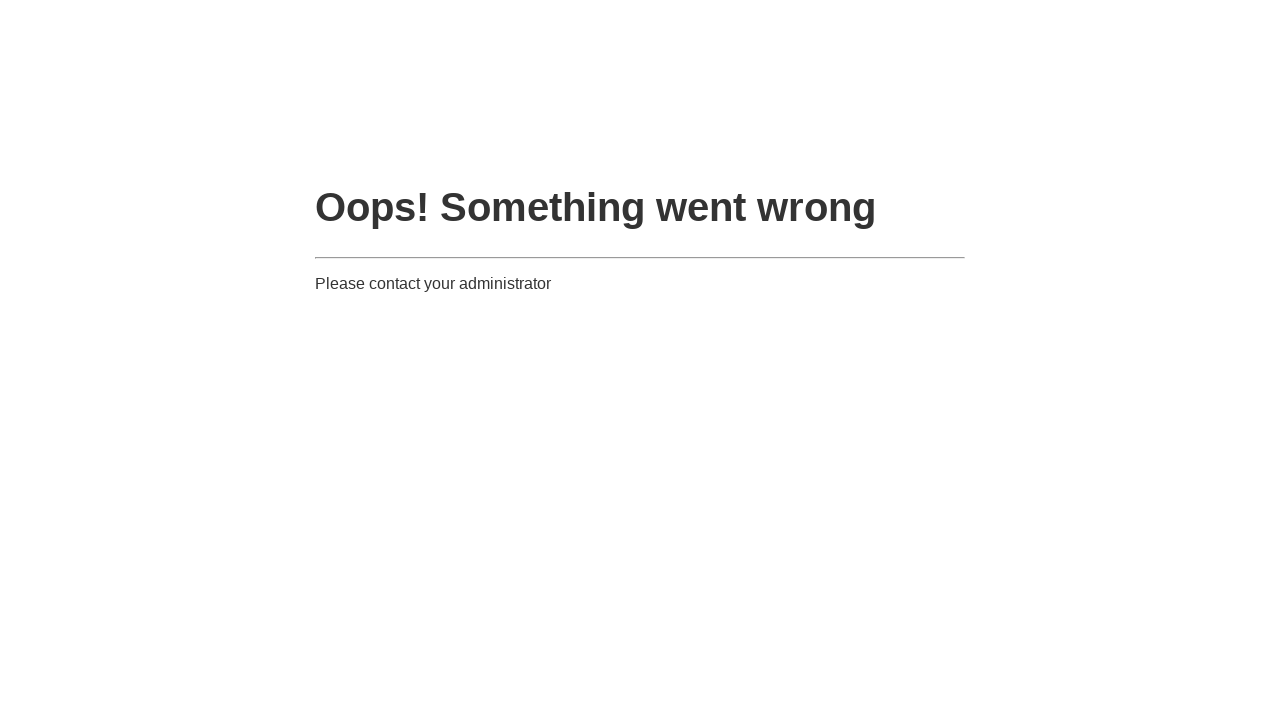

Navigated to Myntra e-commerce website
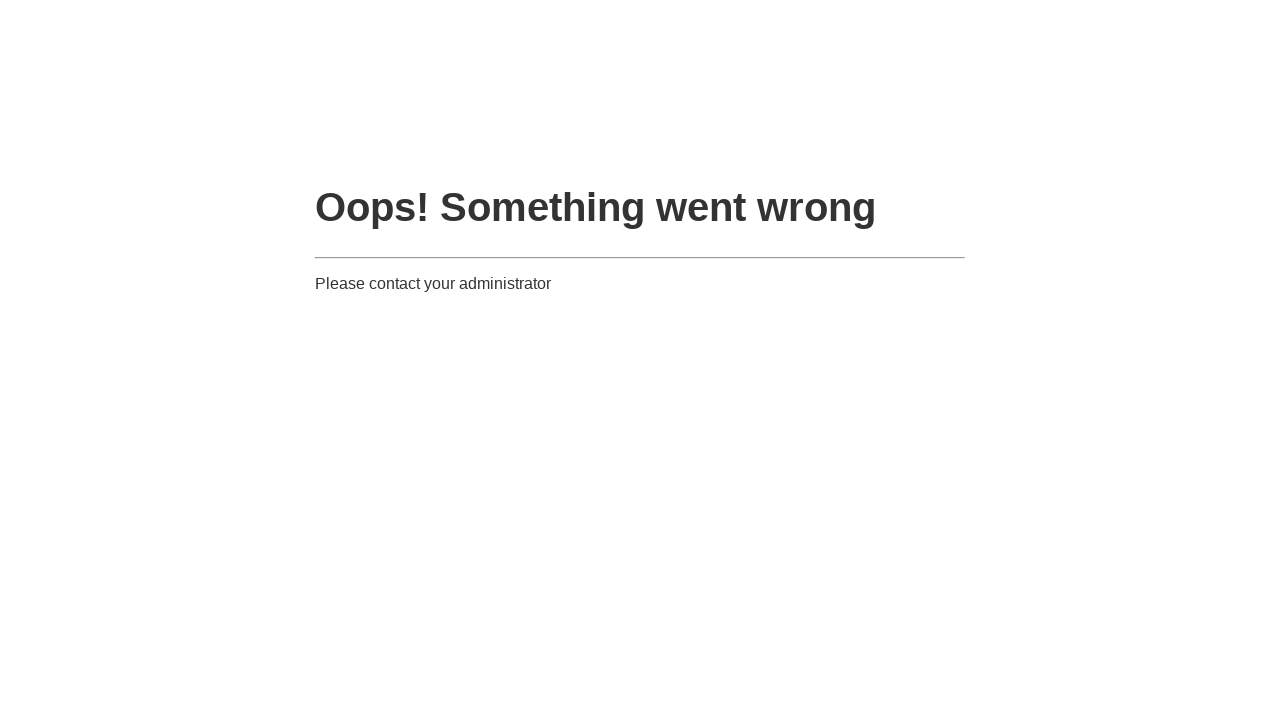

Maximized browser window to 1920x1080
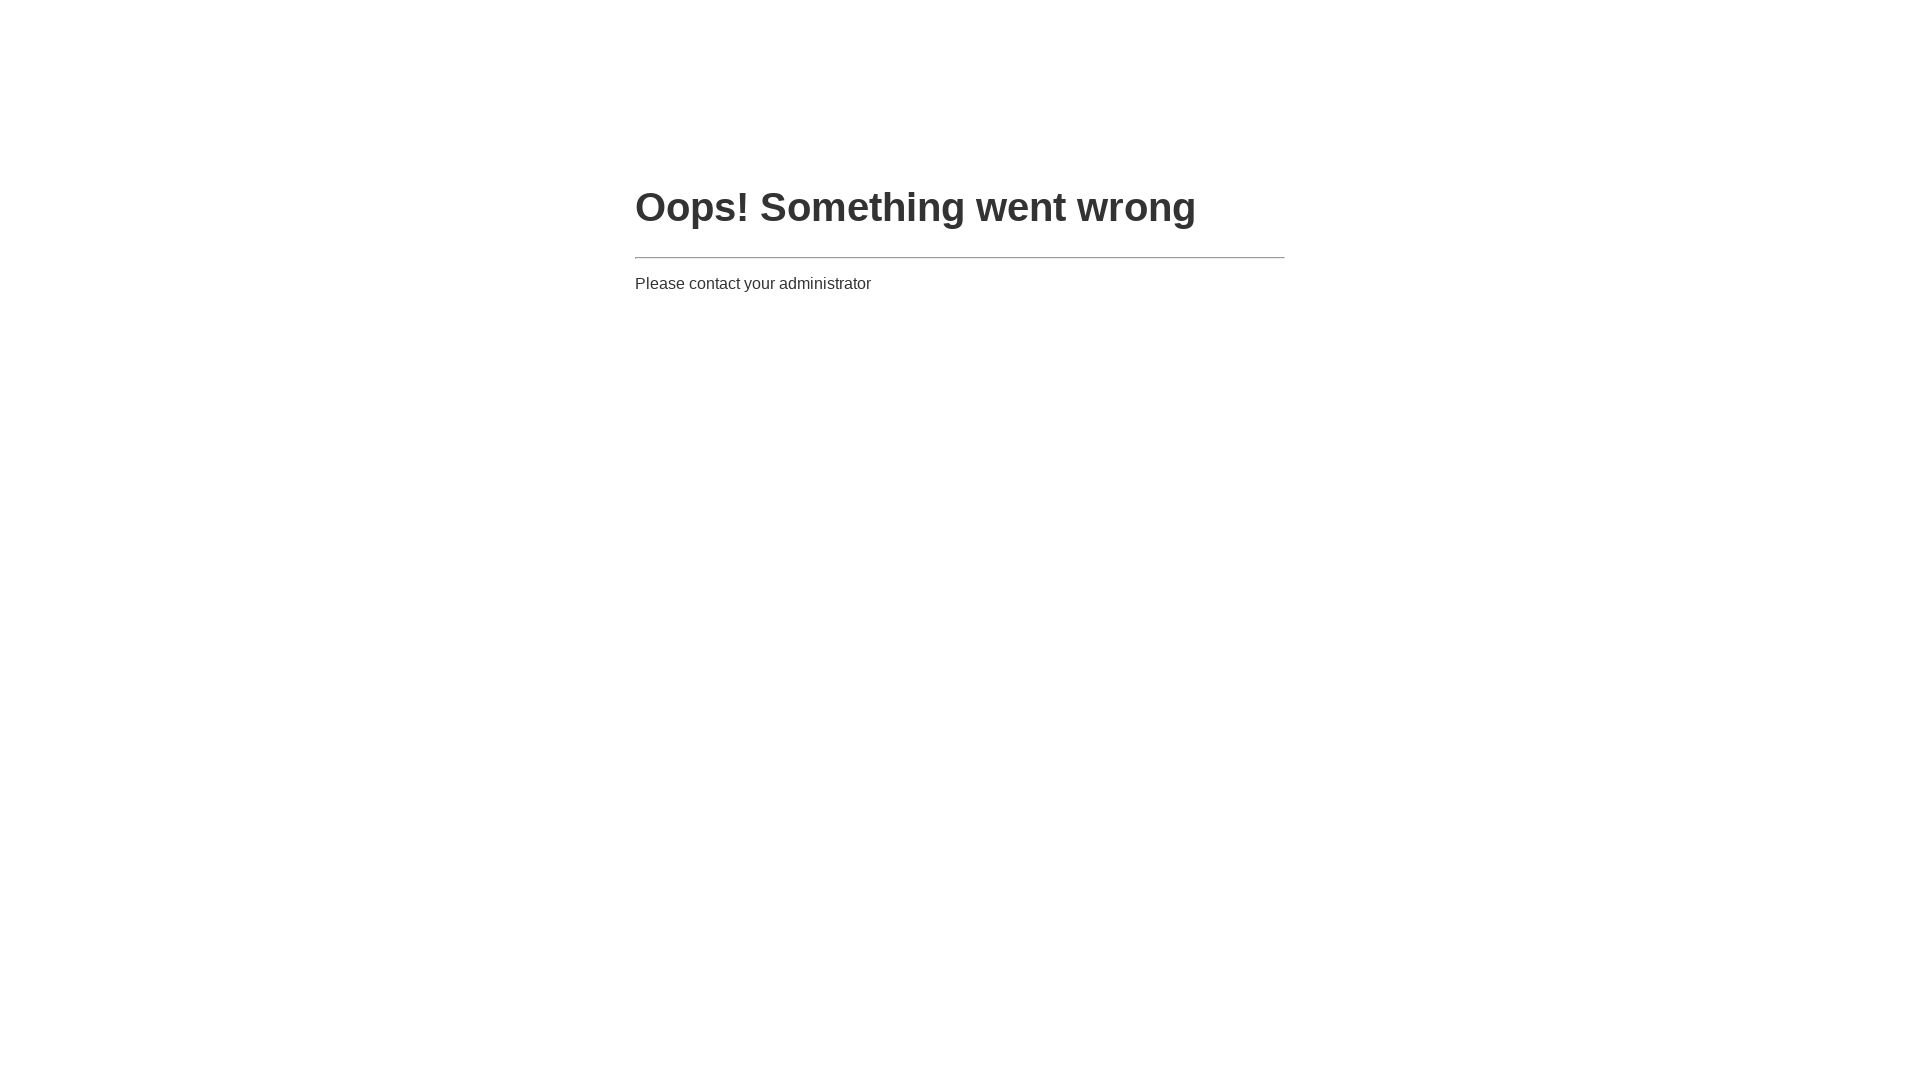

Verified Myntra website loaded successfully
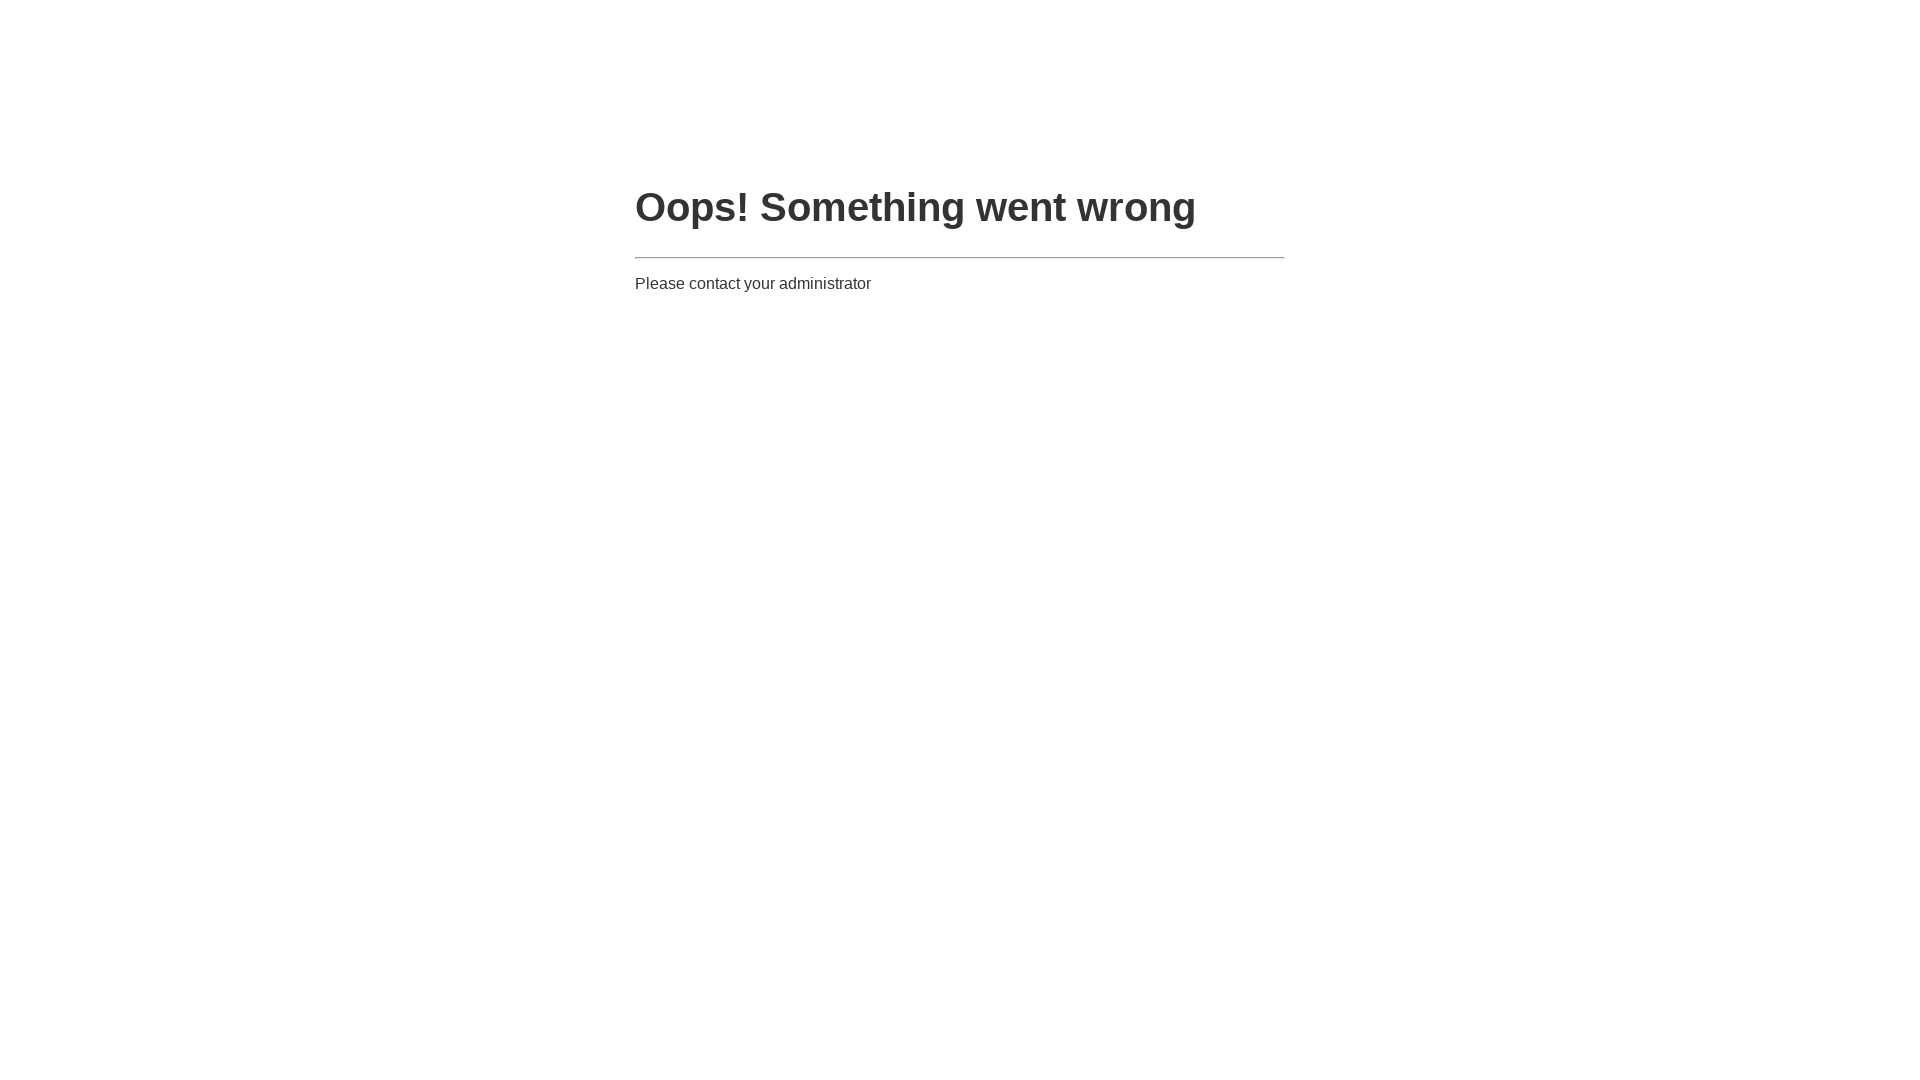

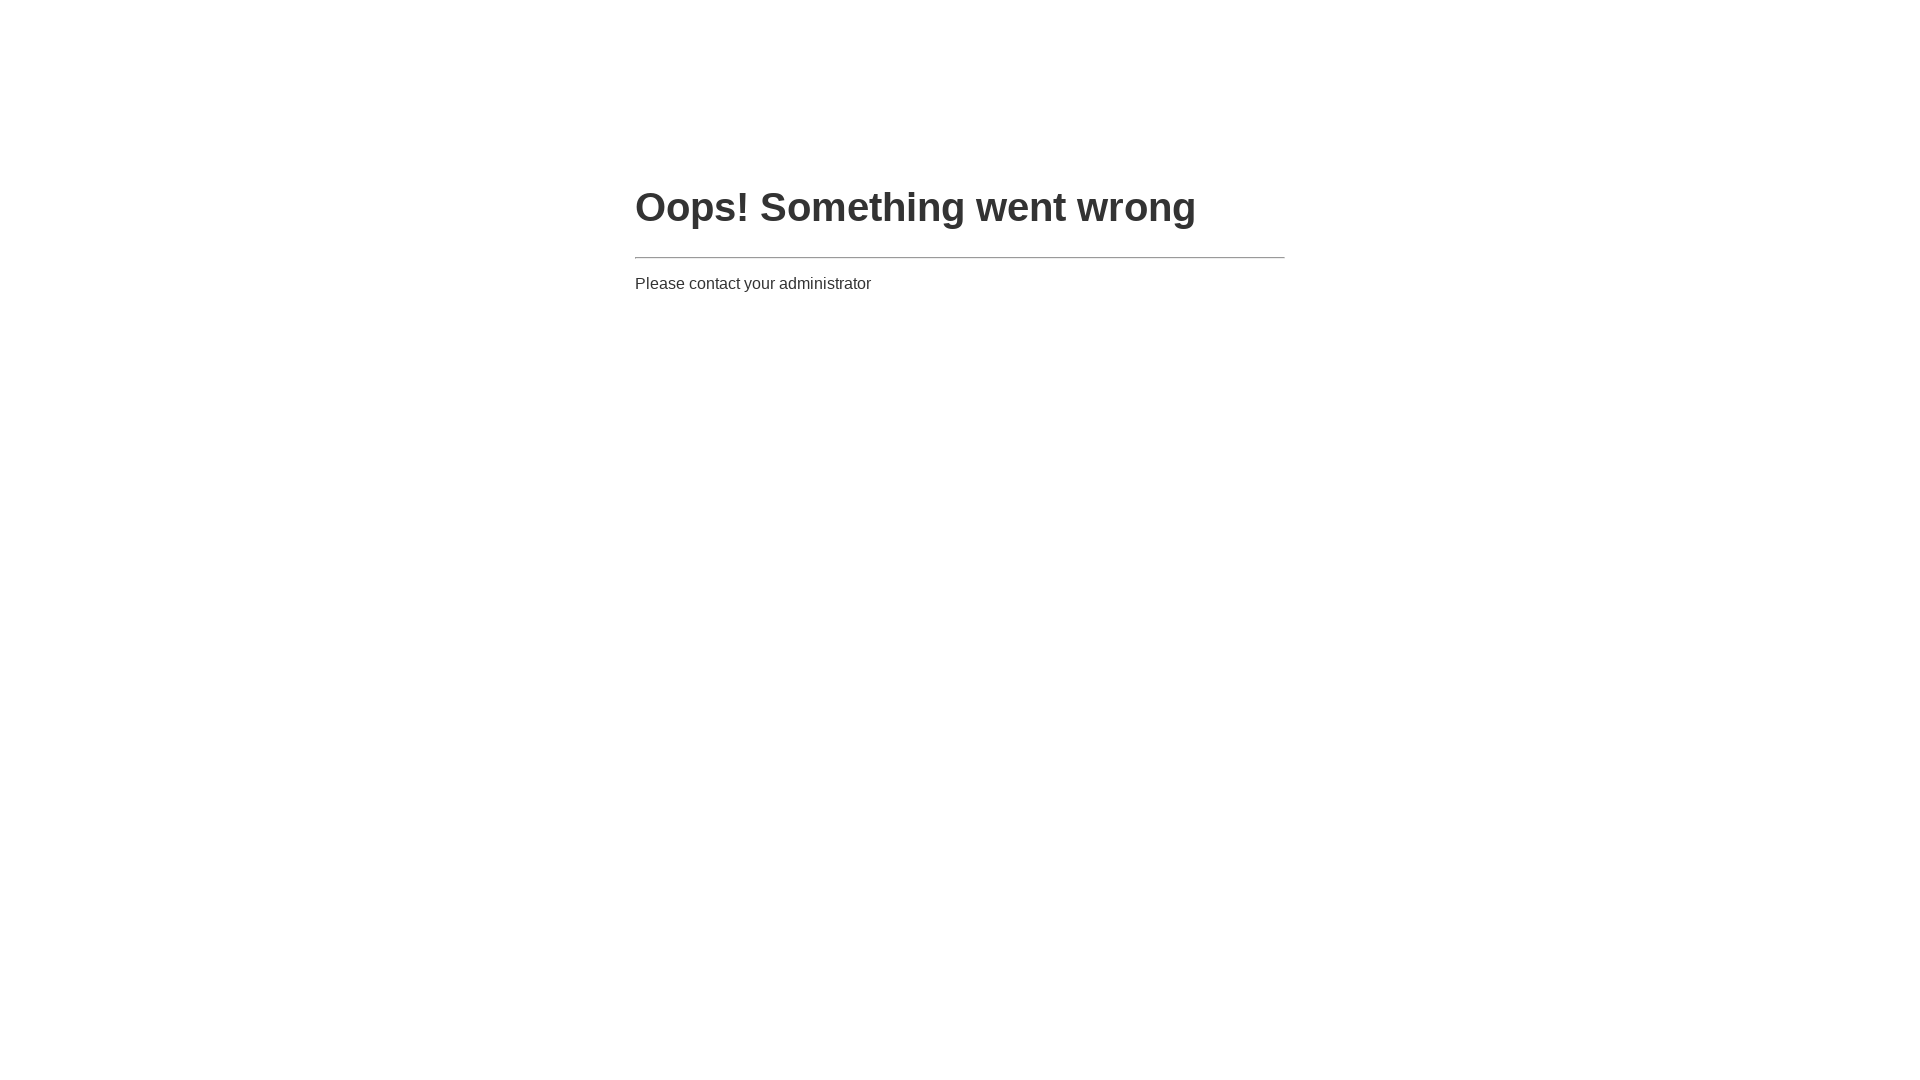